Tests the student registration form on DemoQA by filling in personal details (first name, last name, email, mobile, address), selecting gender, submitting the form, and verifying the confirmation message appears.

Starting URL: https://demoqa.com/automation-practice-form

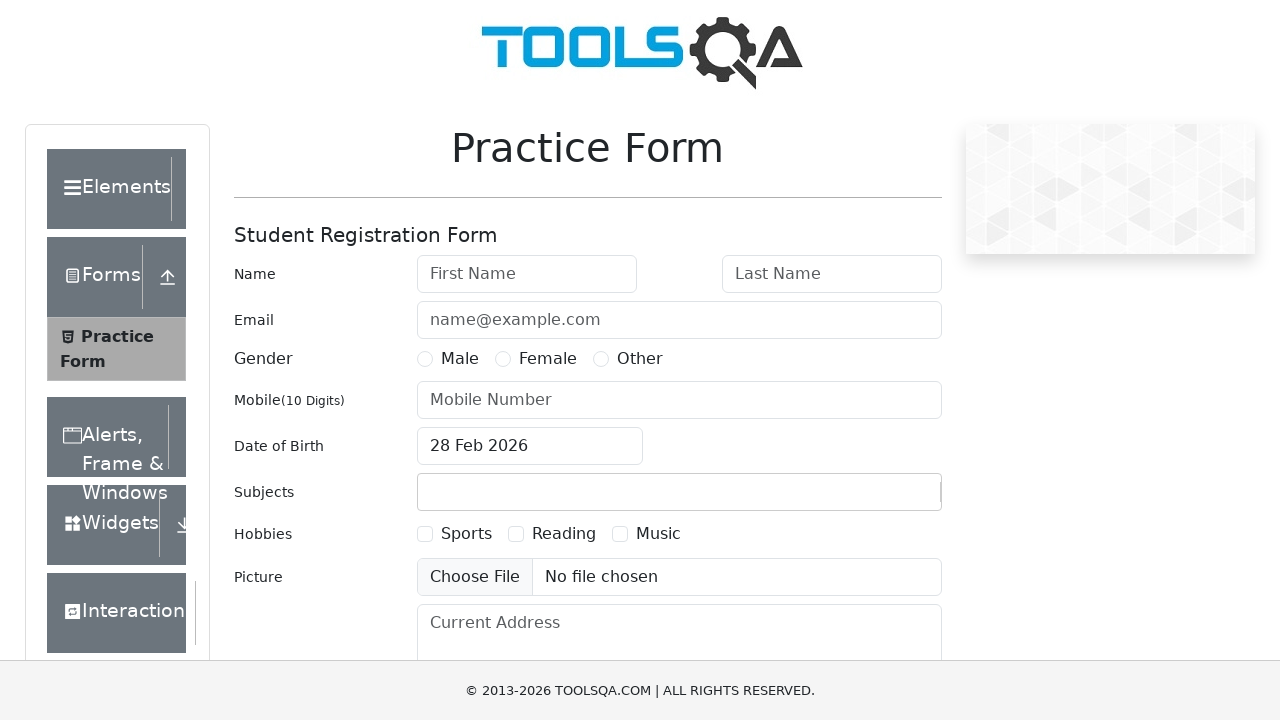

Filled first name field with 'Michael' on #firstName
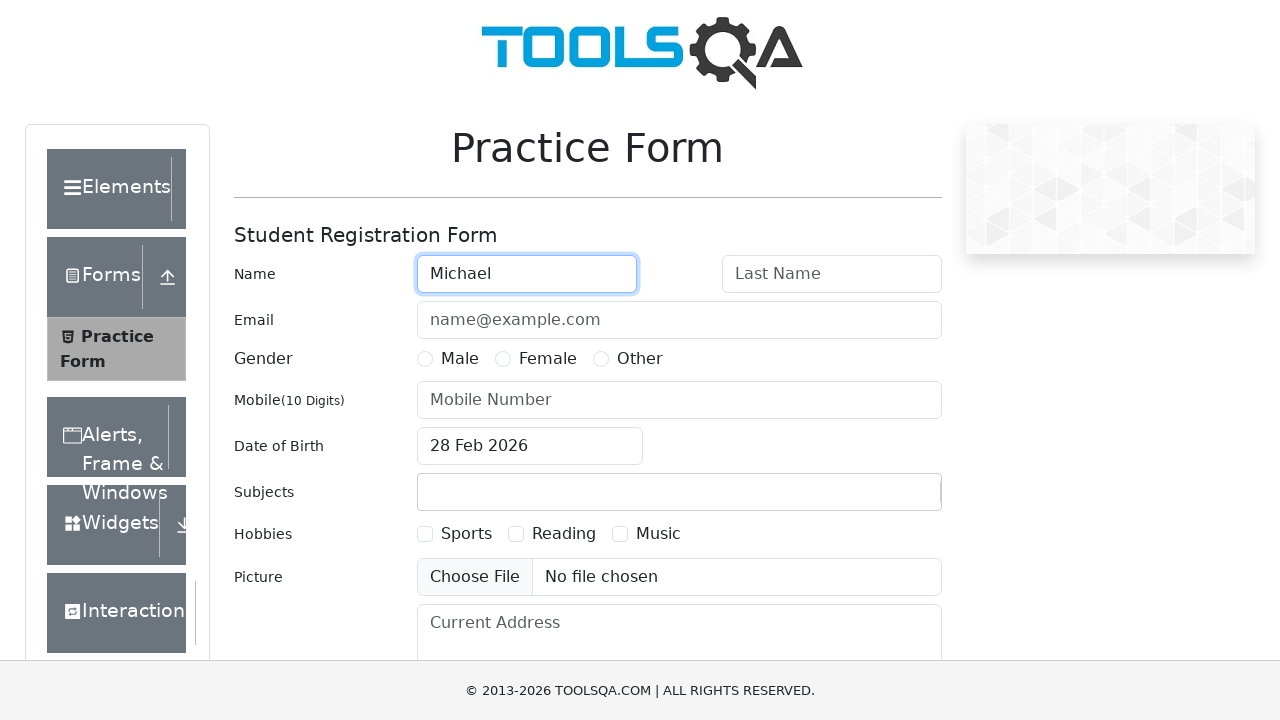

Filled last name field with 'Johnson' on #lastName
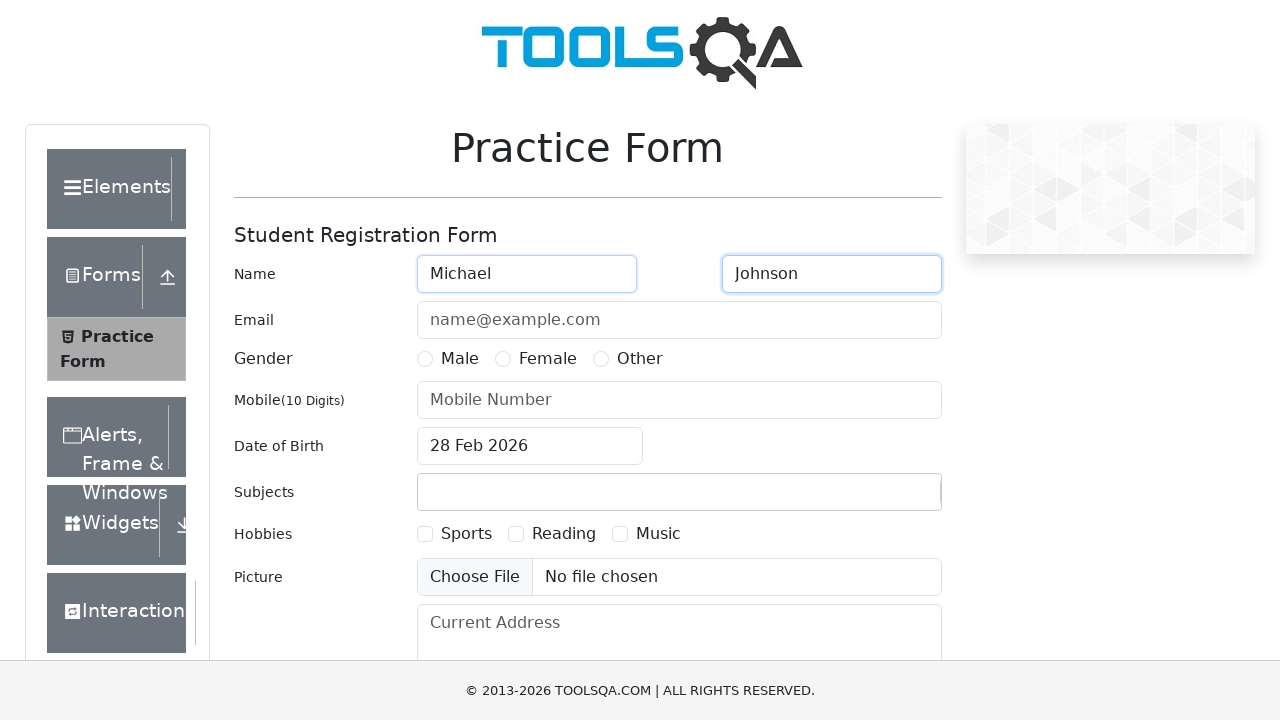

Filled email field with 'michael.johnson@example.com' on #userEmail
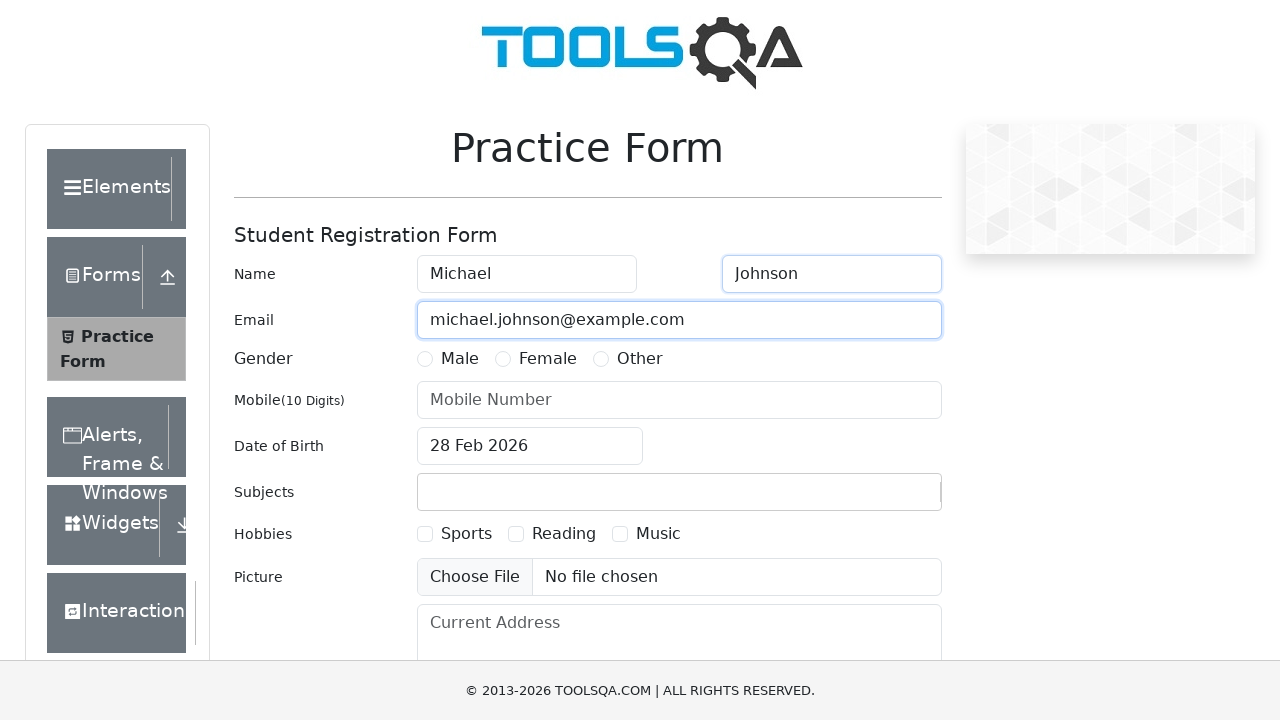

Selected Male gender radio button
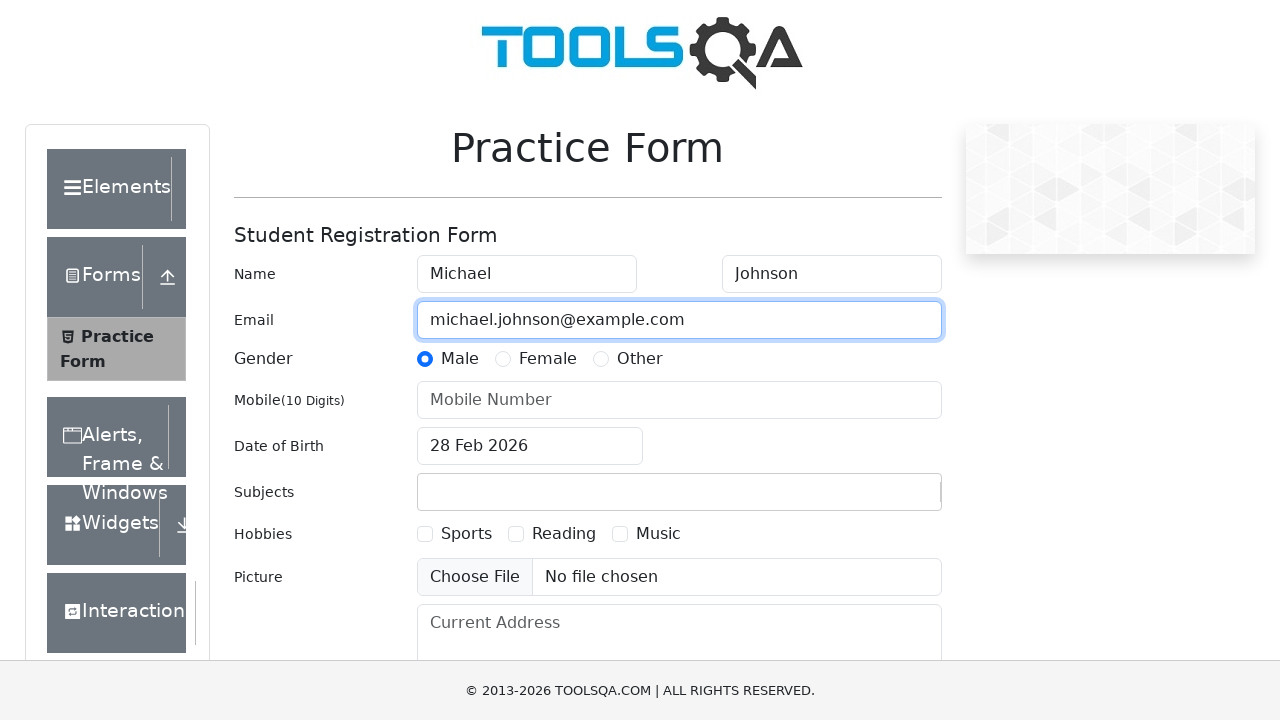

Filled mobile number field with '9876543210' on #userNumber
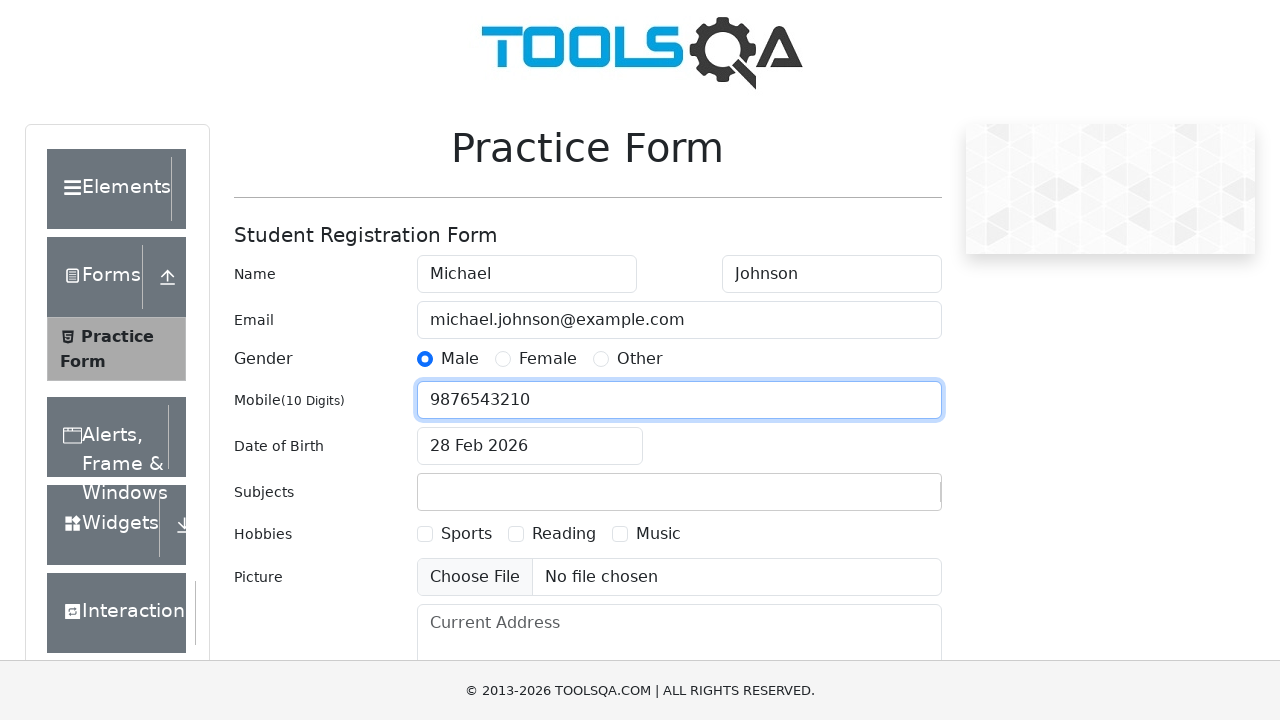

Filled address field with '123 Oak Street, Boston, MA 02101' on #currentAddress
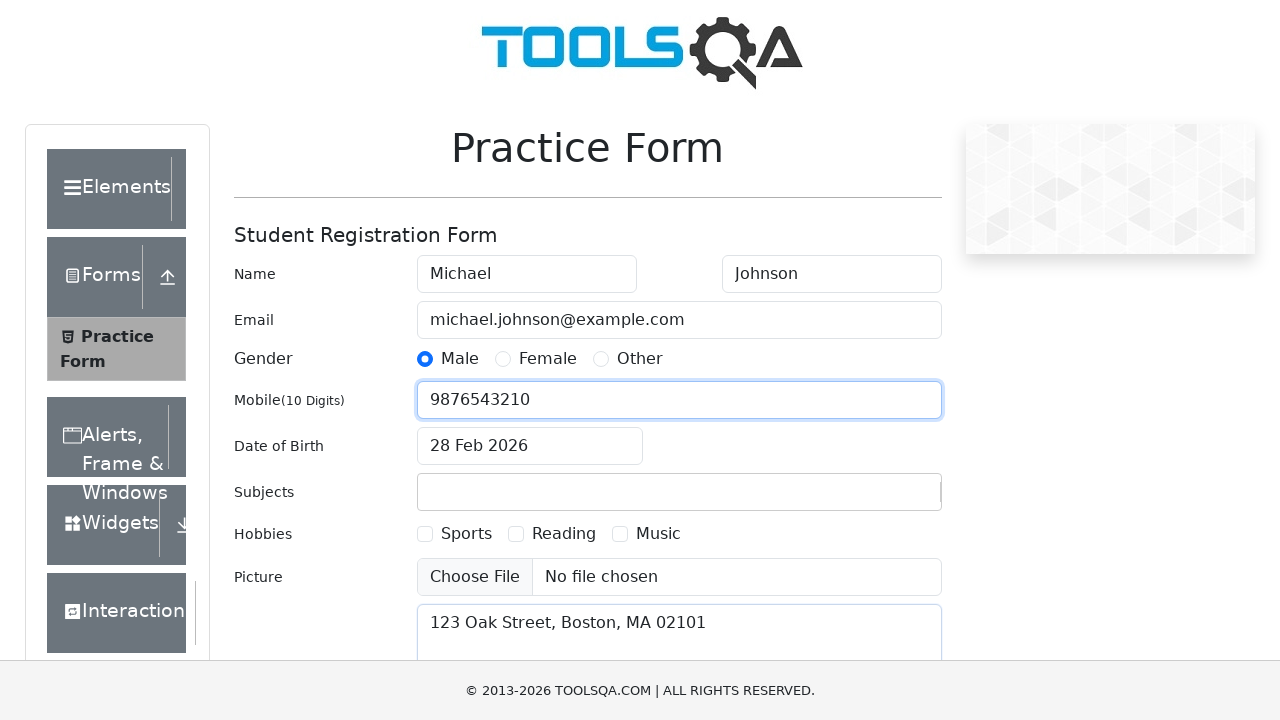

Clicked submit button to submit the registration form
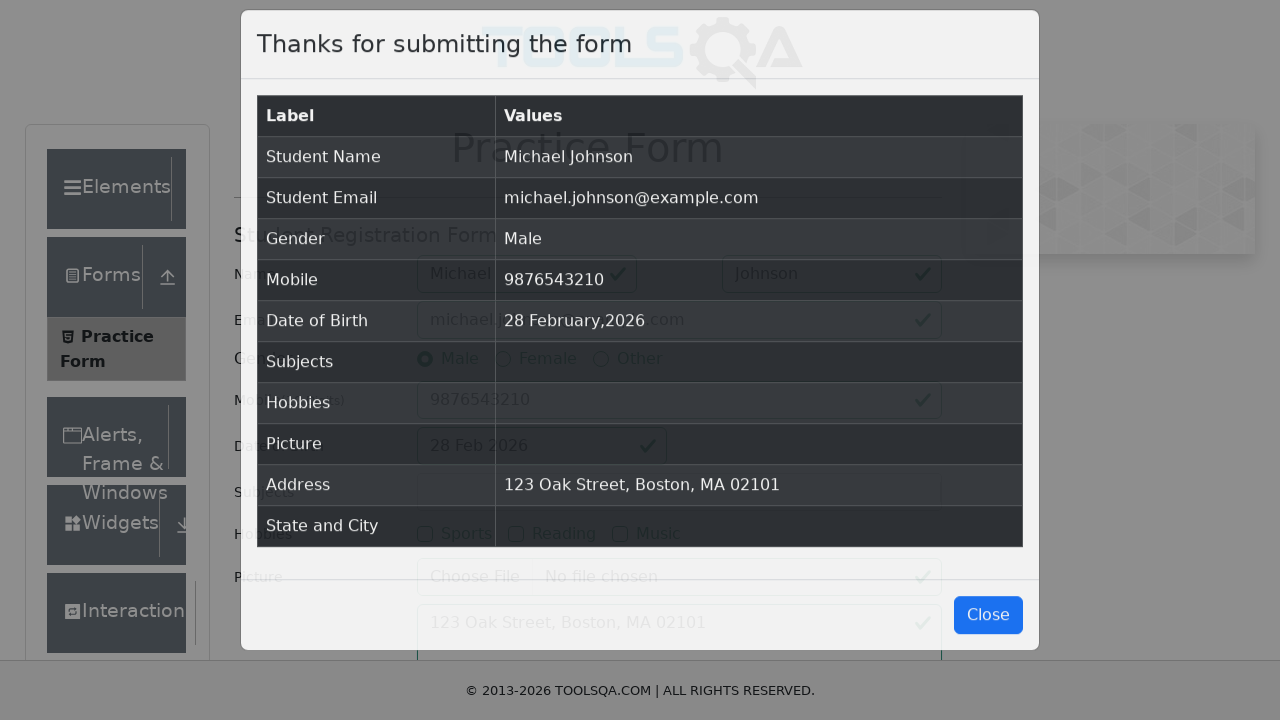

Confirmation message 'Thanks for submitting the form' appeared
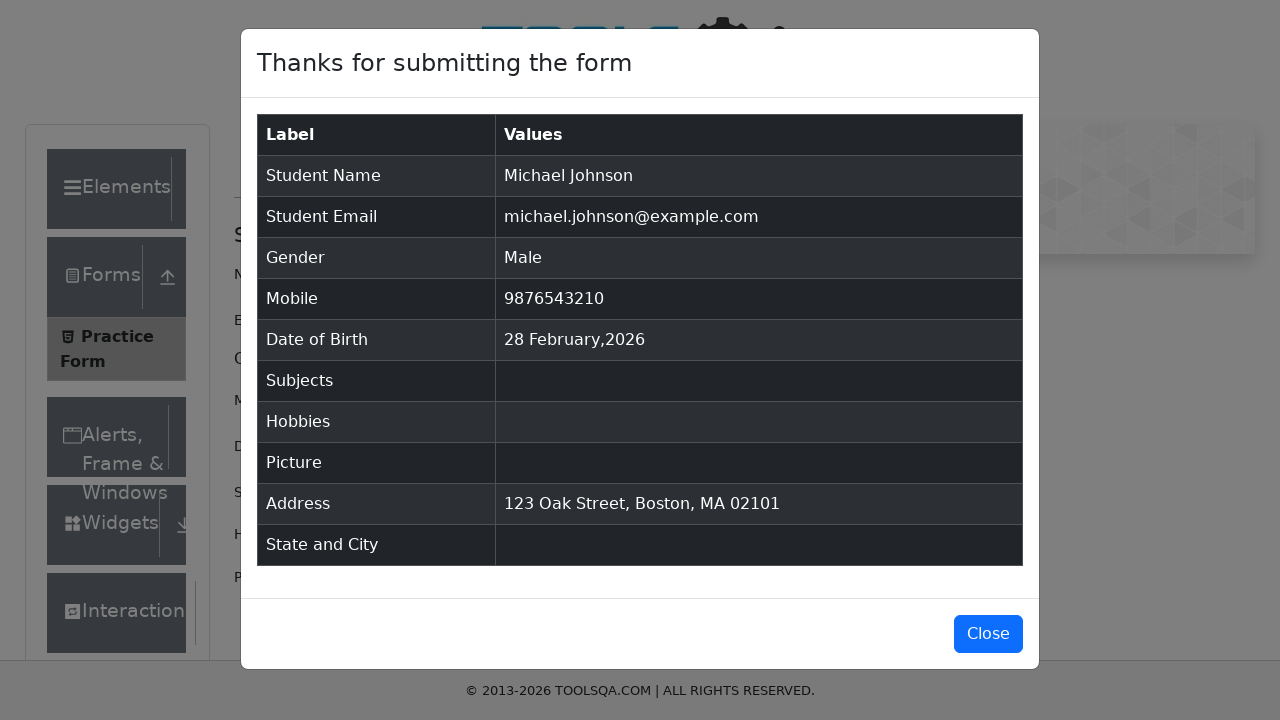

Closed the confirmation modal
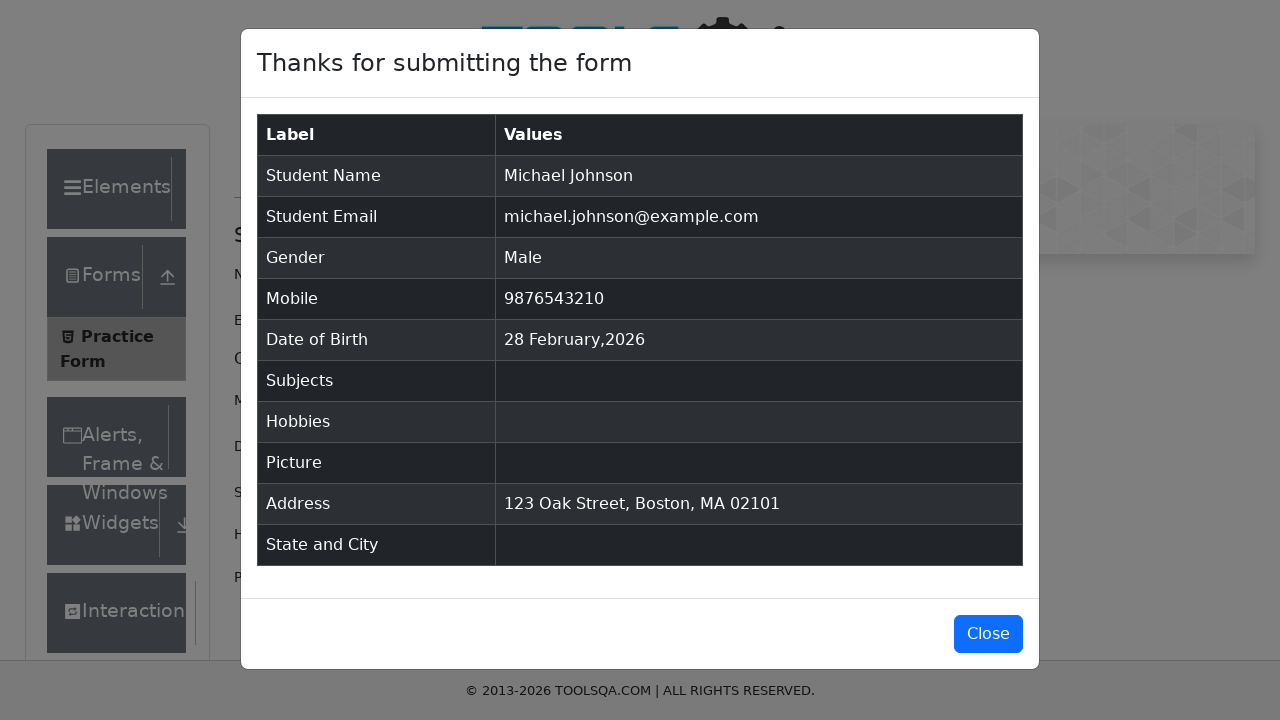

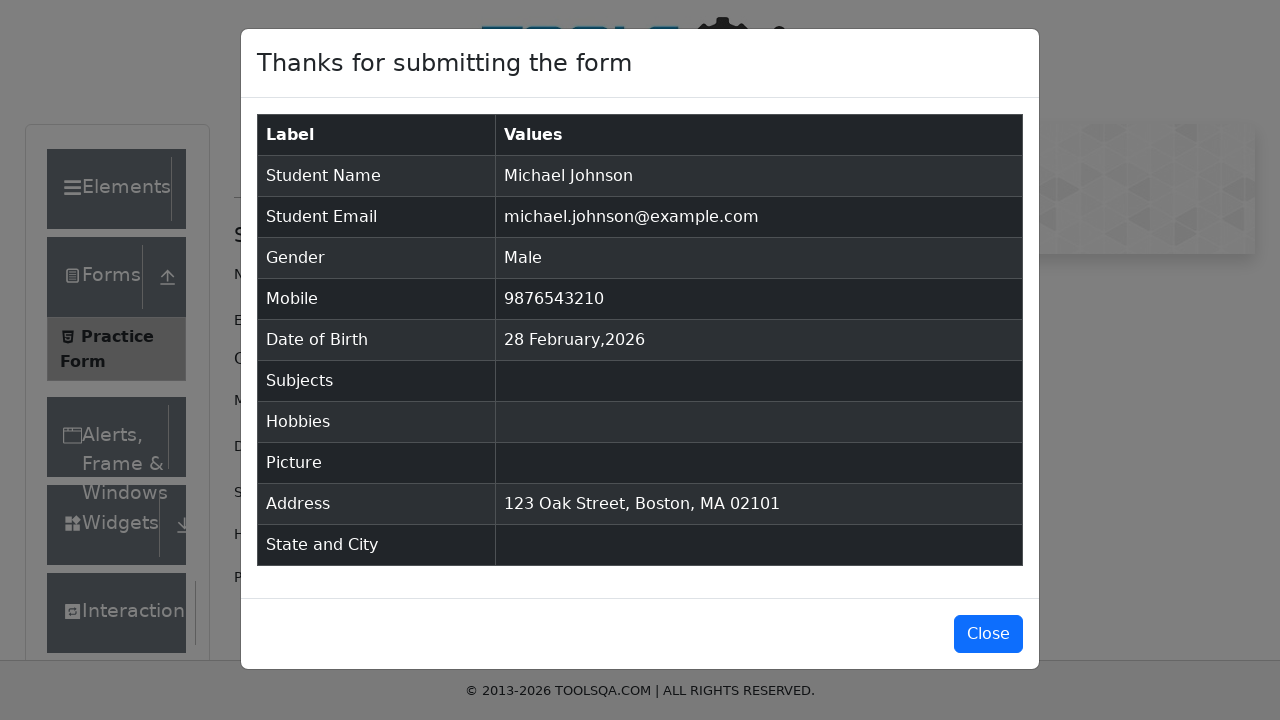